Navigates to Flipkart website and waits for the page to load (original script takes a screenshot, but the core automation is just loading the page)

Starting URL: https://www.flipkart.com

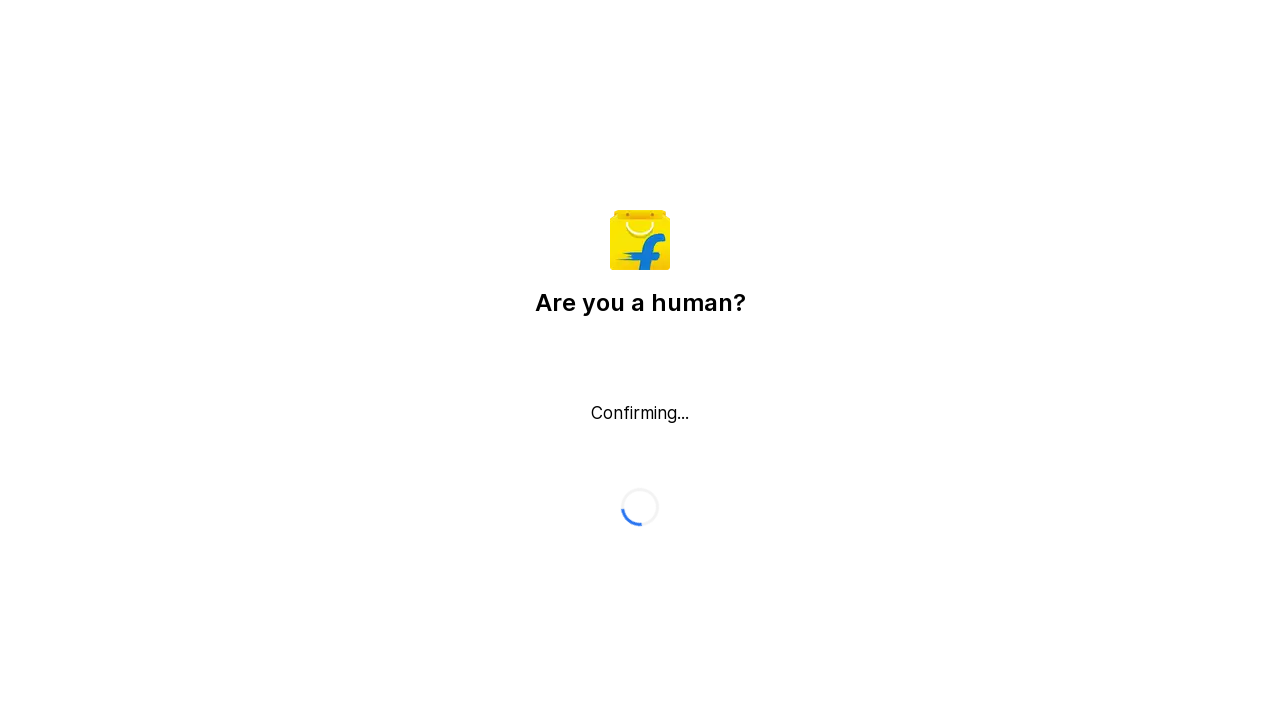

Waited for Flipkart page to fully load (networkidle state)
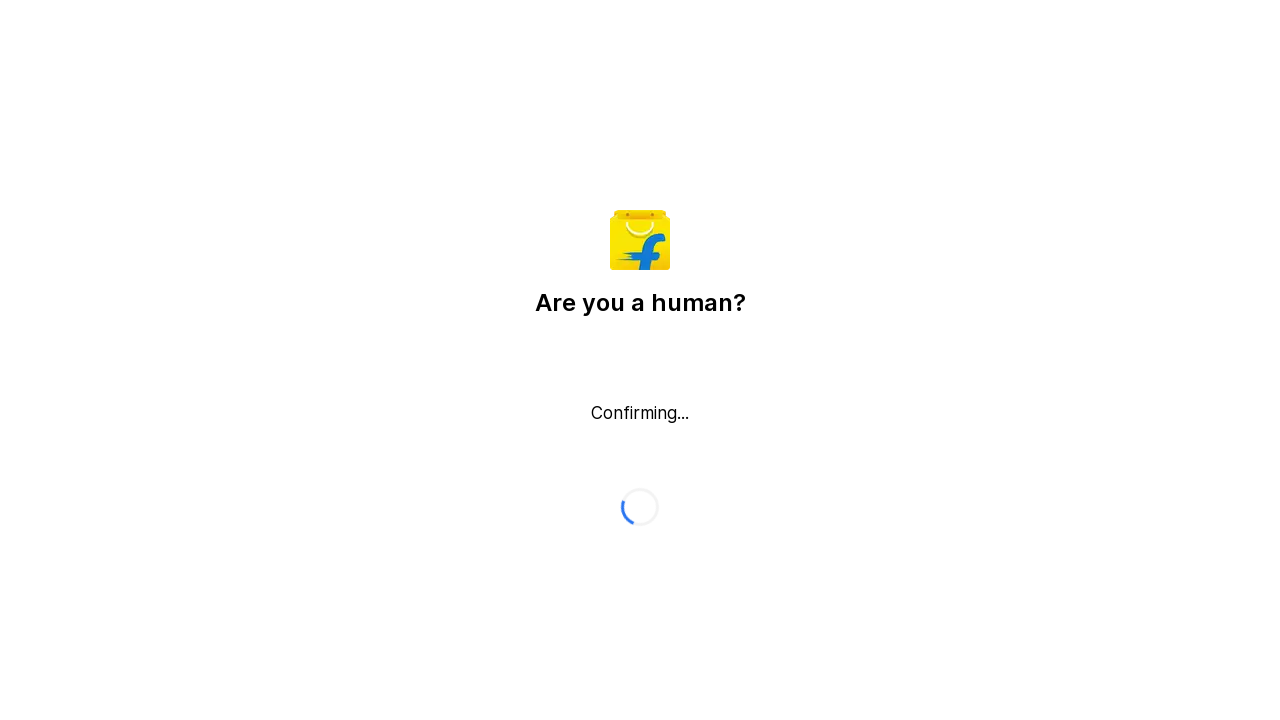

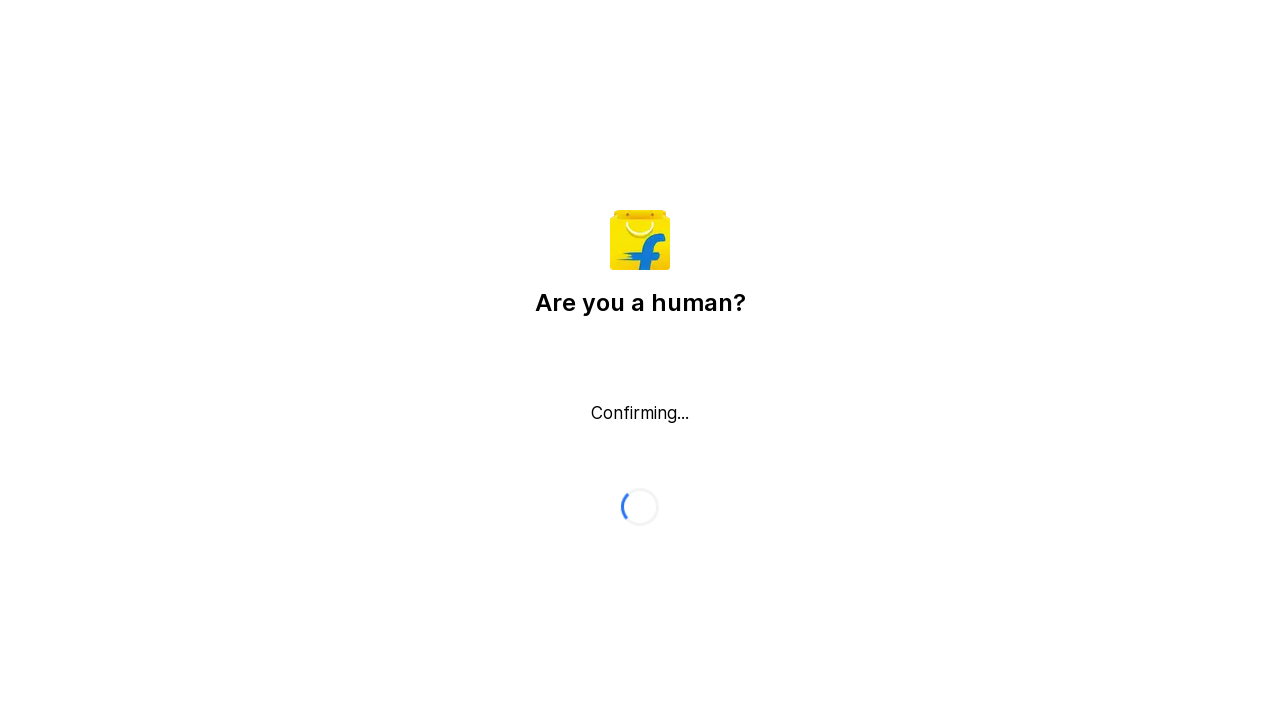